Tests the autocomplete form by filling in multiple address fields (address, street address, street address 2, and city) using placeholder-based selection

Starting URL: https://formy-project.herokuapp.com/autocomplete

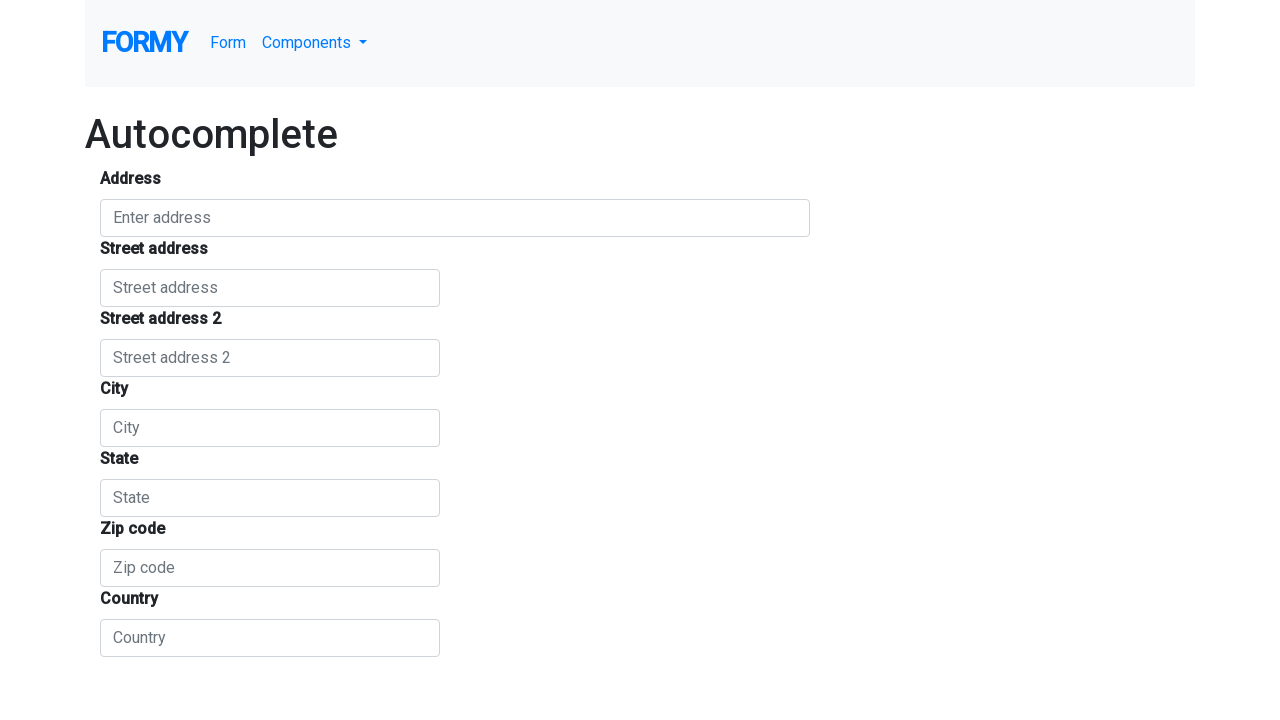

Located address input field with placeholder 'Enter address'
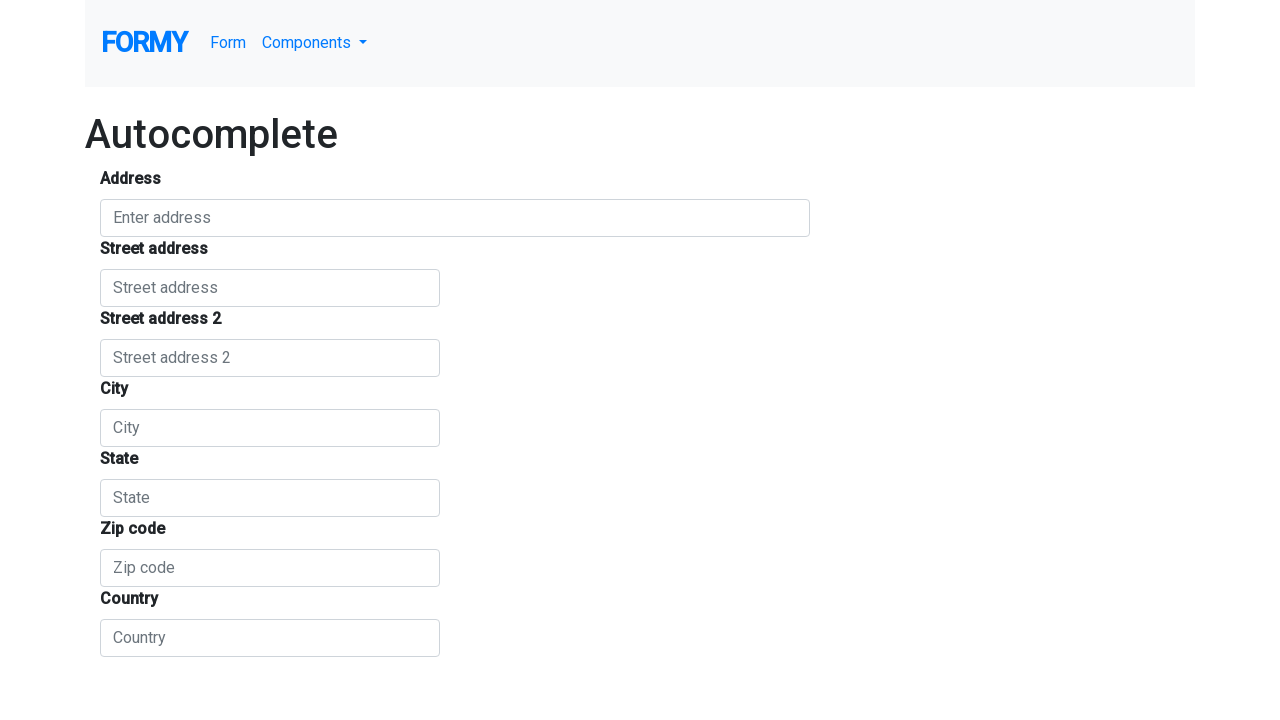

Cleared address input field on input[placeholder='Enter address']
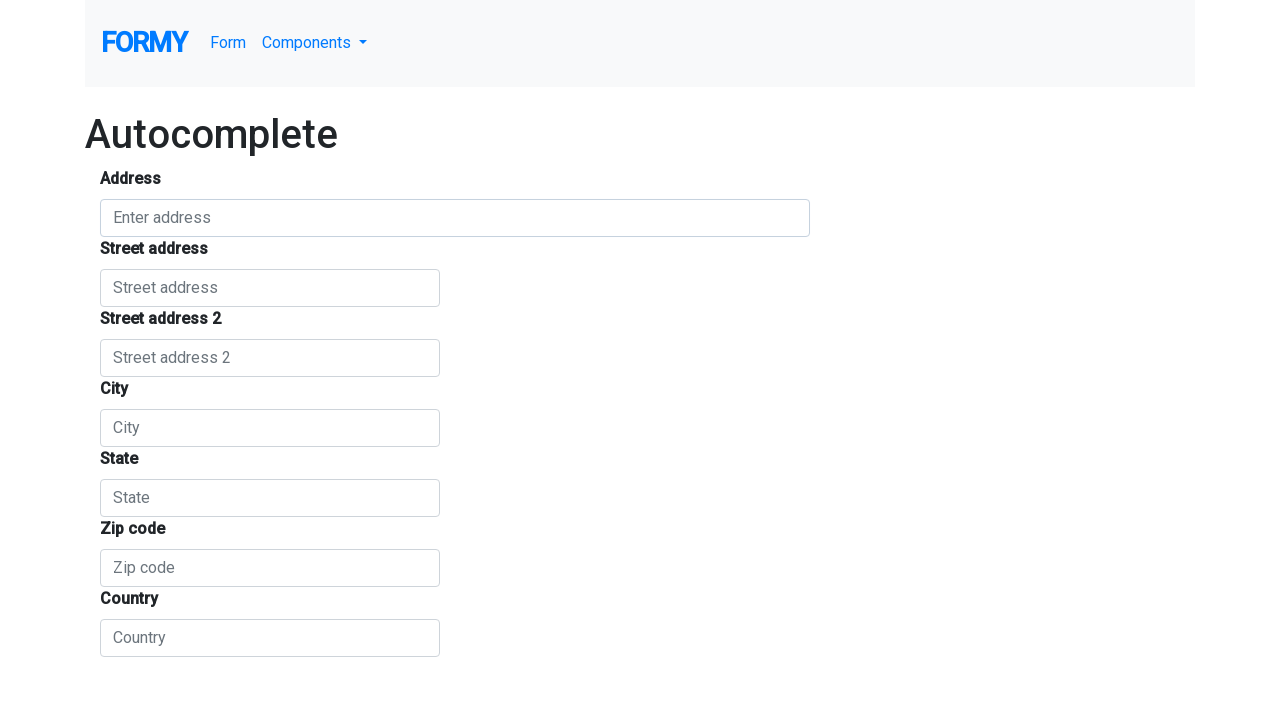

Filled address field with 'Test' on input[placeholder='Enter address']
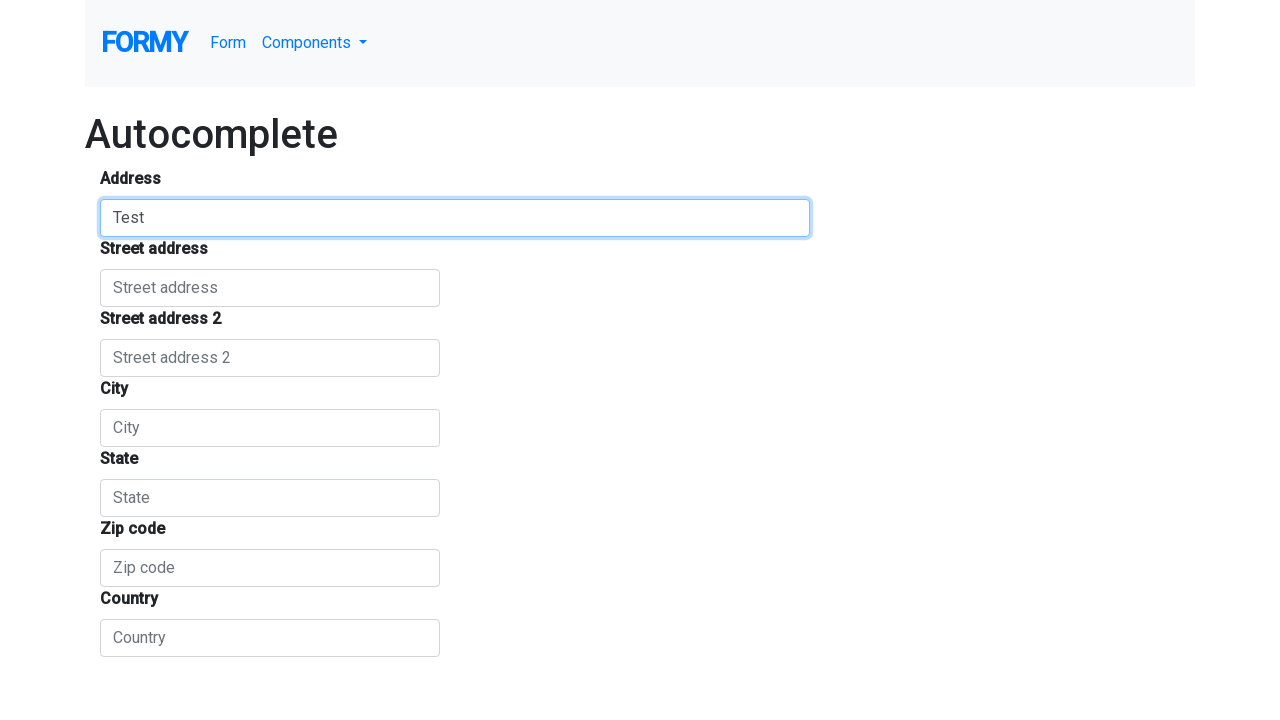

Located street address input field with placeholder 'Street address'
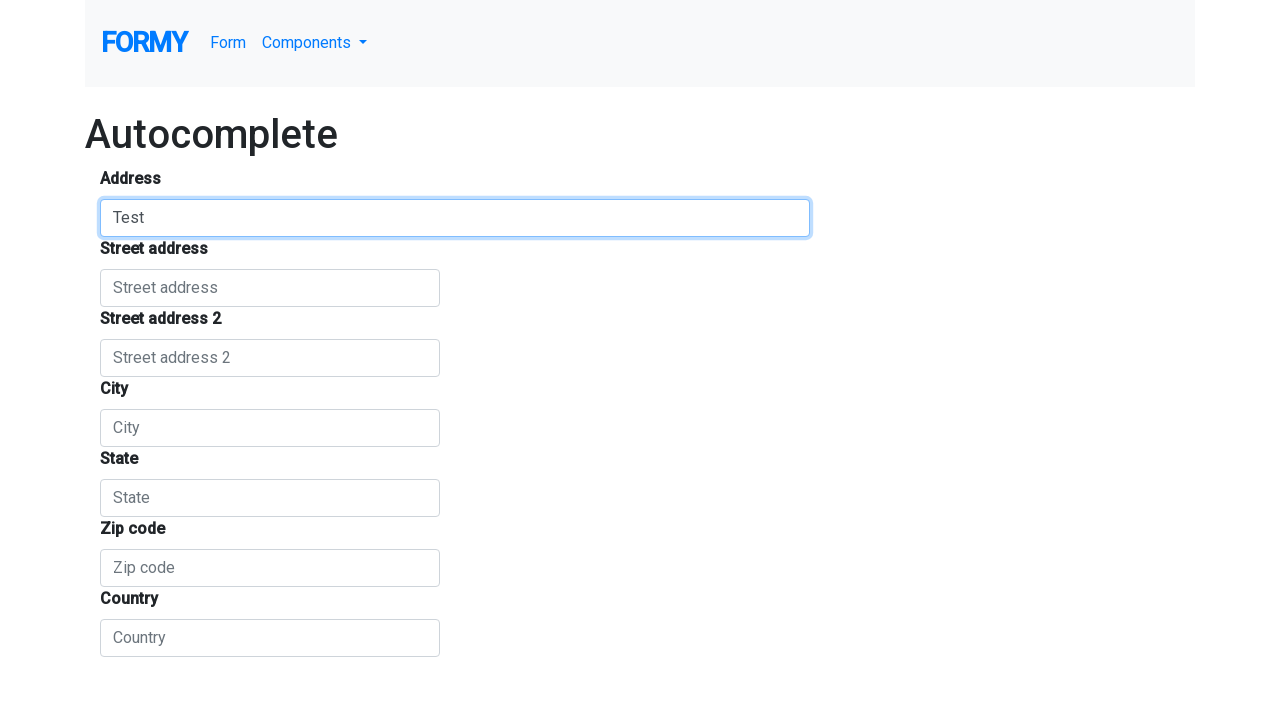

Cleared street address input field on input[placeholder='Street address']
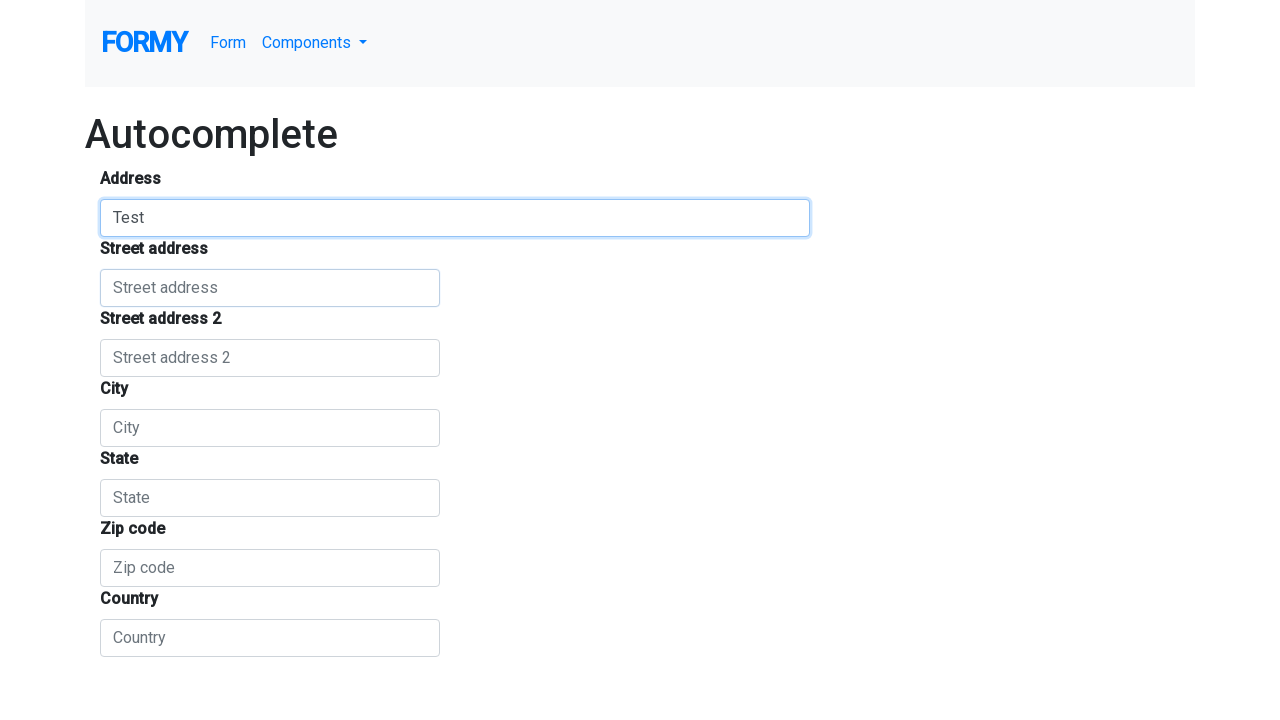

Filled street address field with 'Test2' on input[placeholder='Street address']
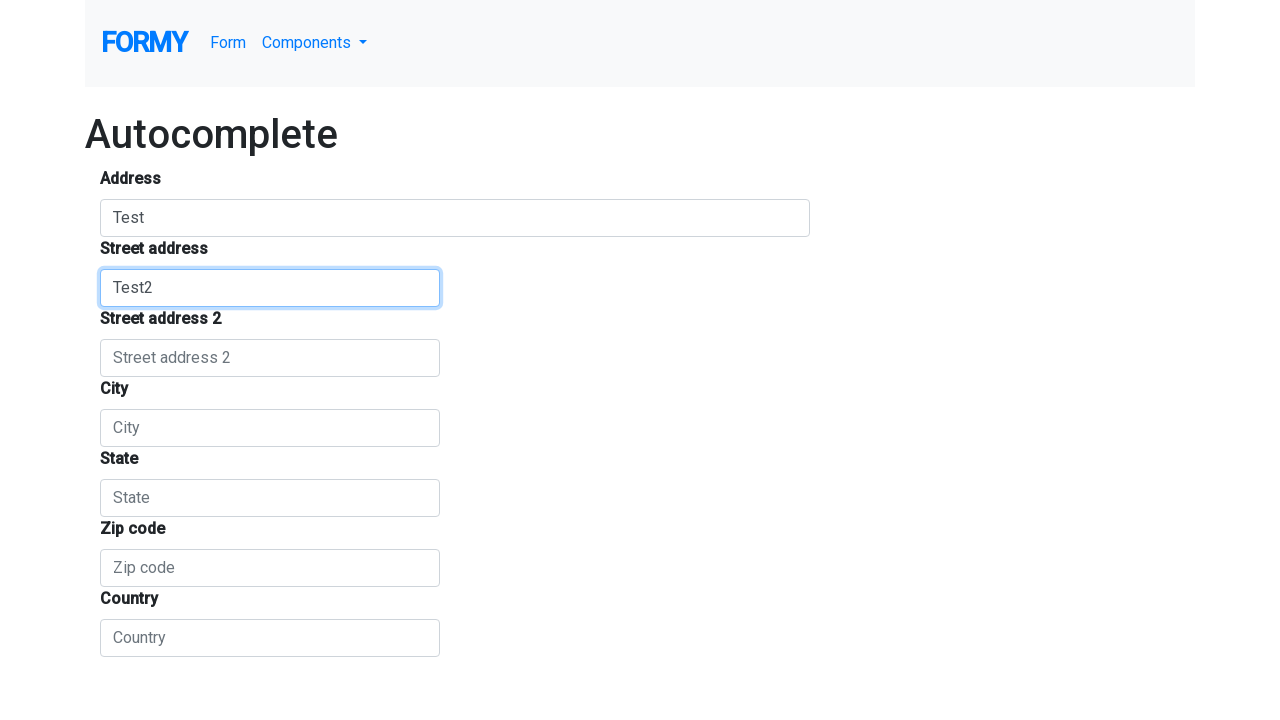

Located street address 2 input field with placeholder 'Street address 2'
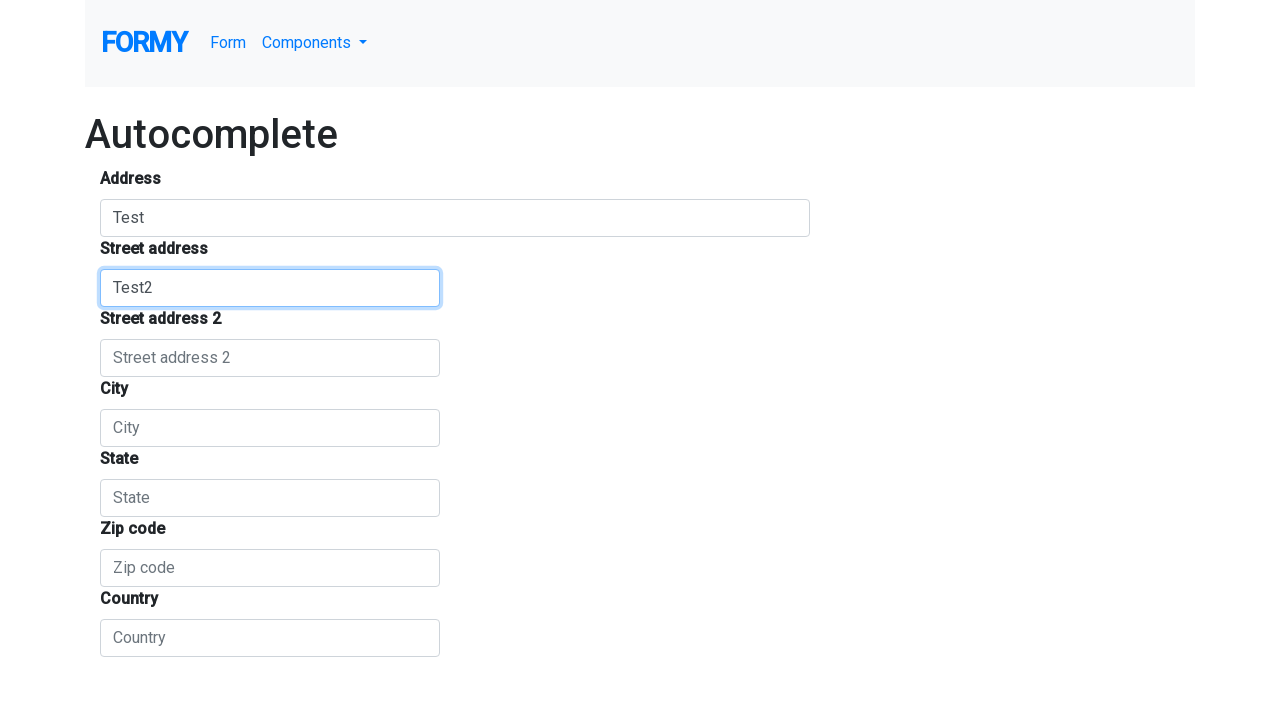

Cleared street address 2 input field on input[placeholder='Street address 2']
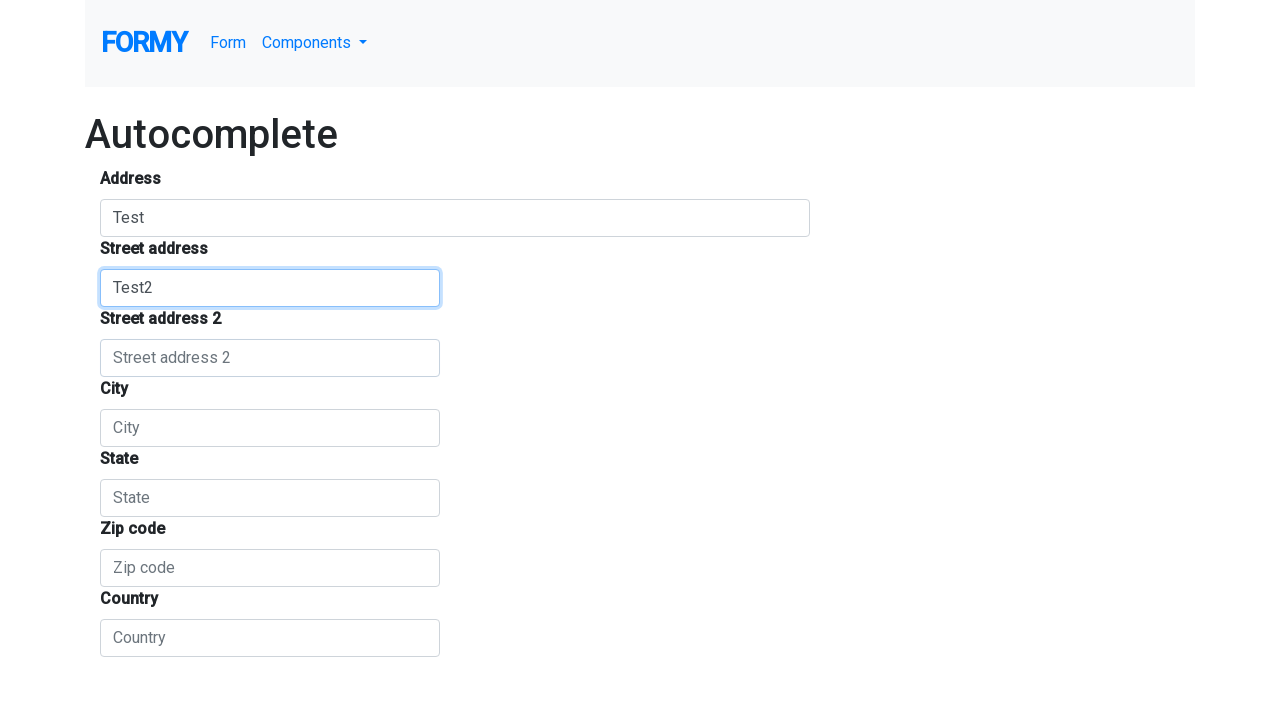

Filled street address 2 field with 'Test3' on input[placeholder='Street address 2']
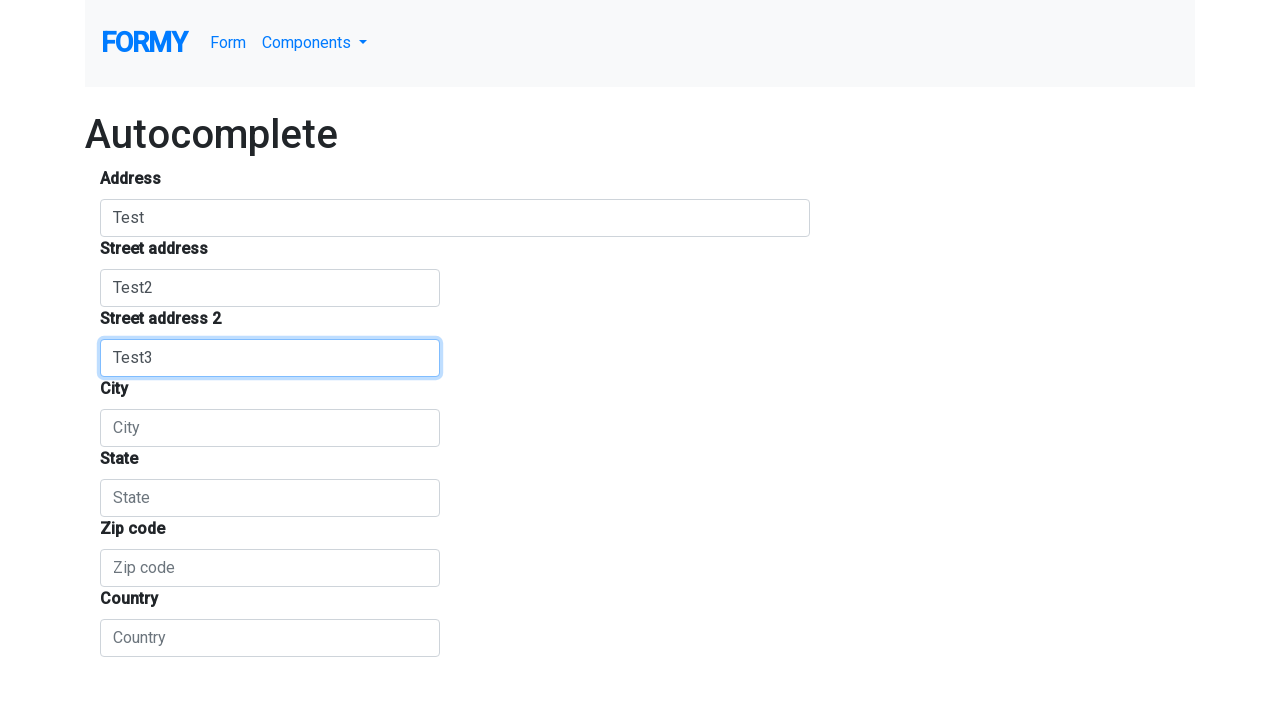

Located city input field with placeholder 'City'
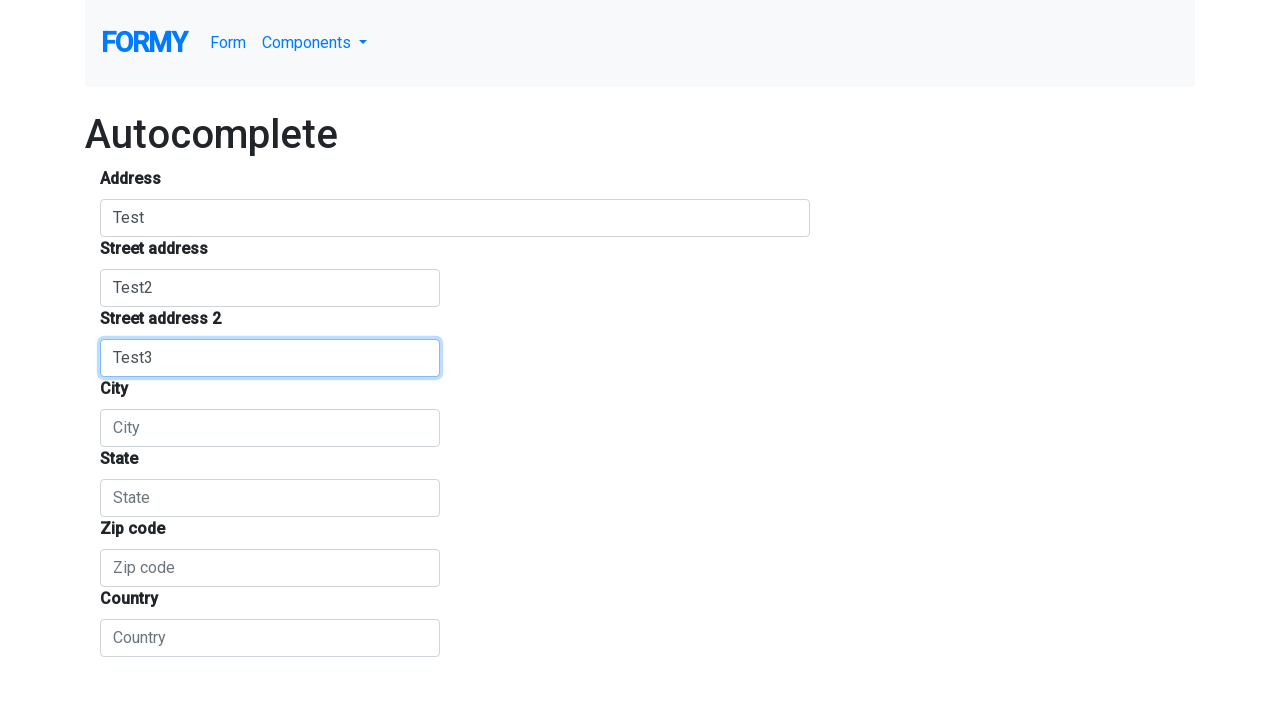

Cleared city input field on input[placeholder='City']
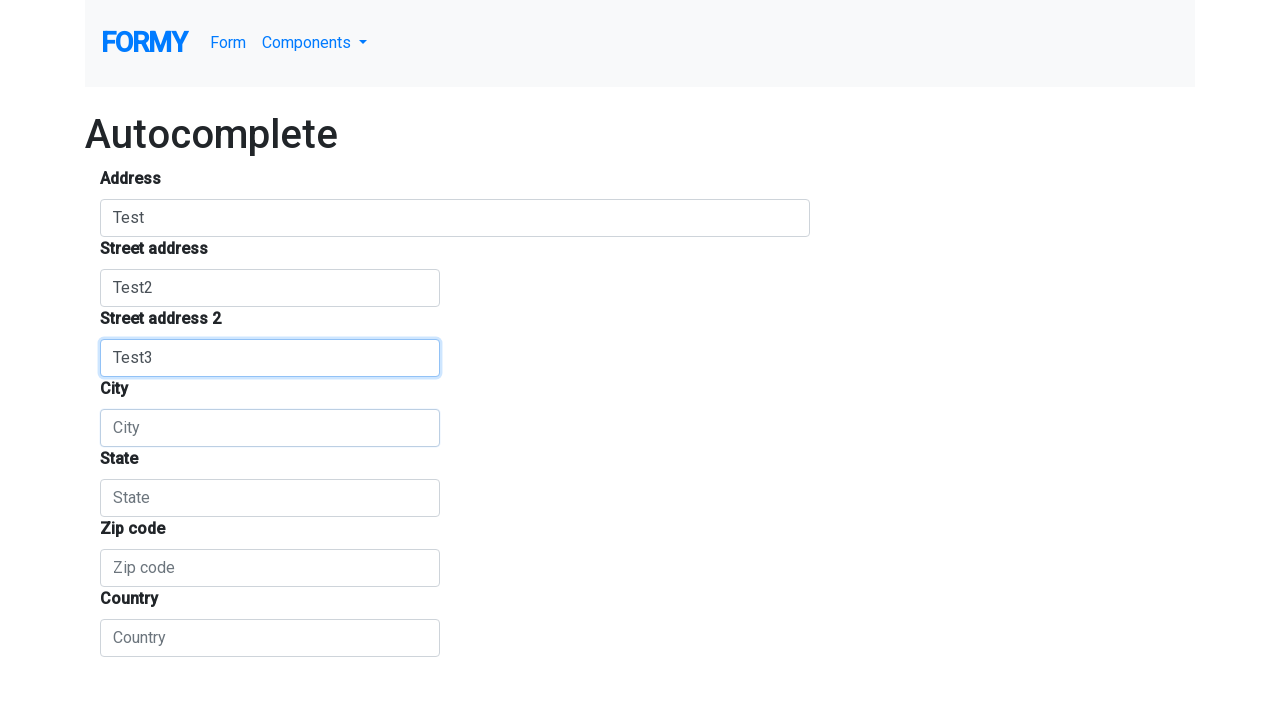

Filled city field with 'Test4' on input[placeholder='City']
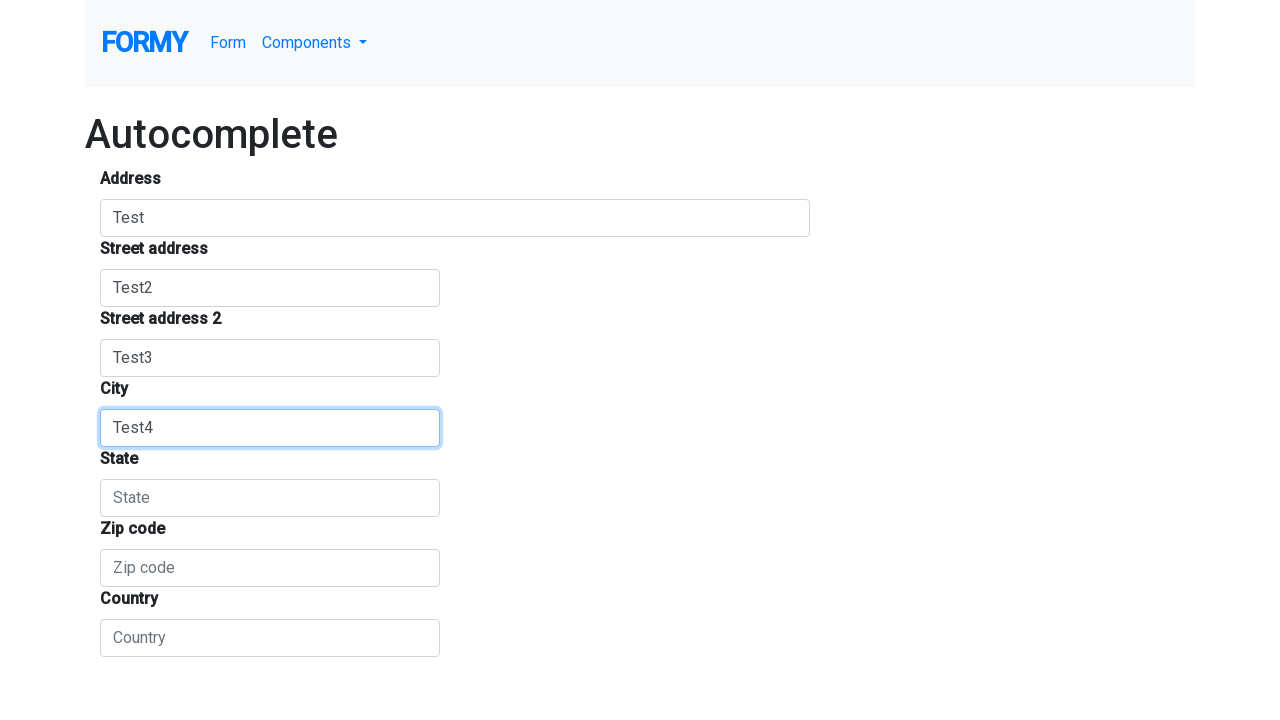

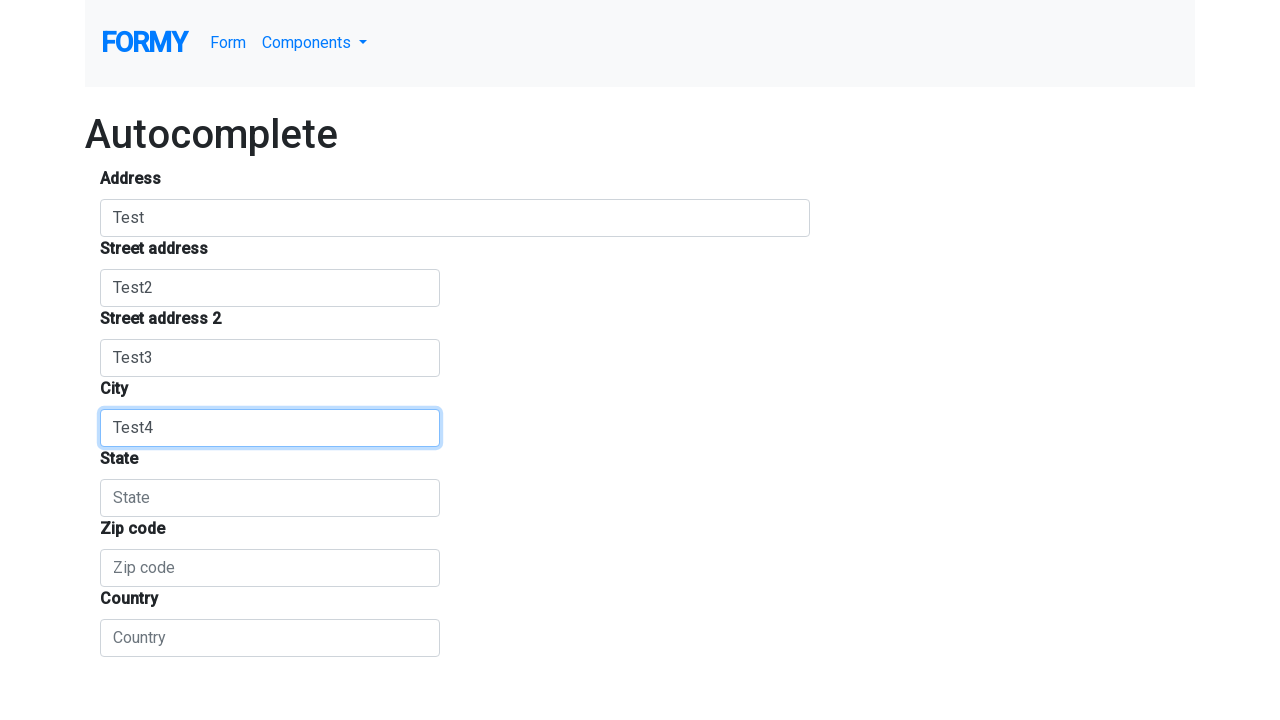